Tests filling input fields with different widths on the AdminLTE forms page.

Starting URL: https://adminlte.io/themes/v3/index3.html

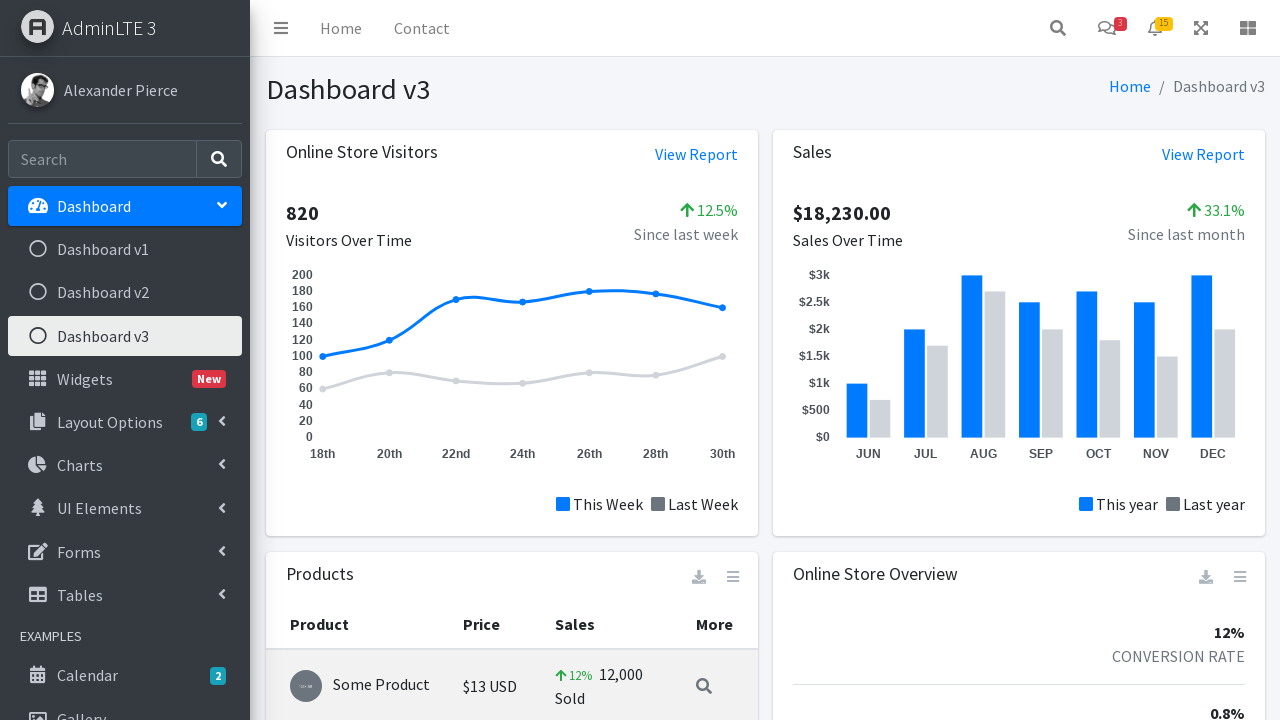

Clicked edit/forms navigation icon at (38, 551) on .nav-icon.fas.fa-edit
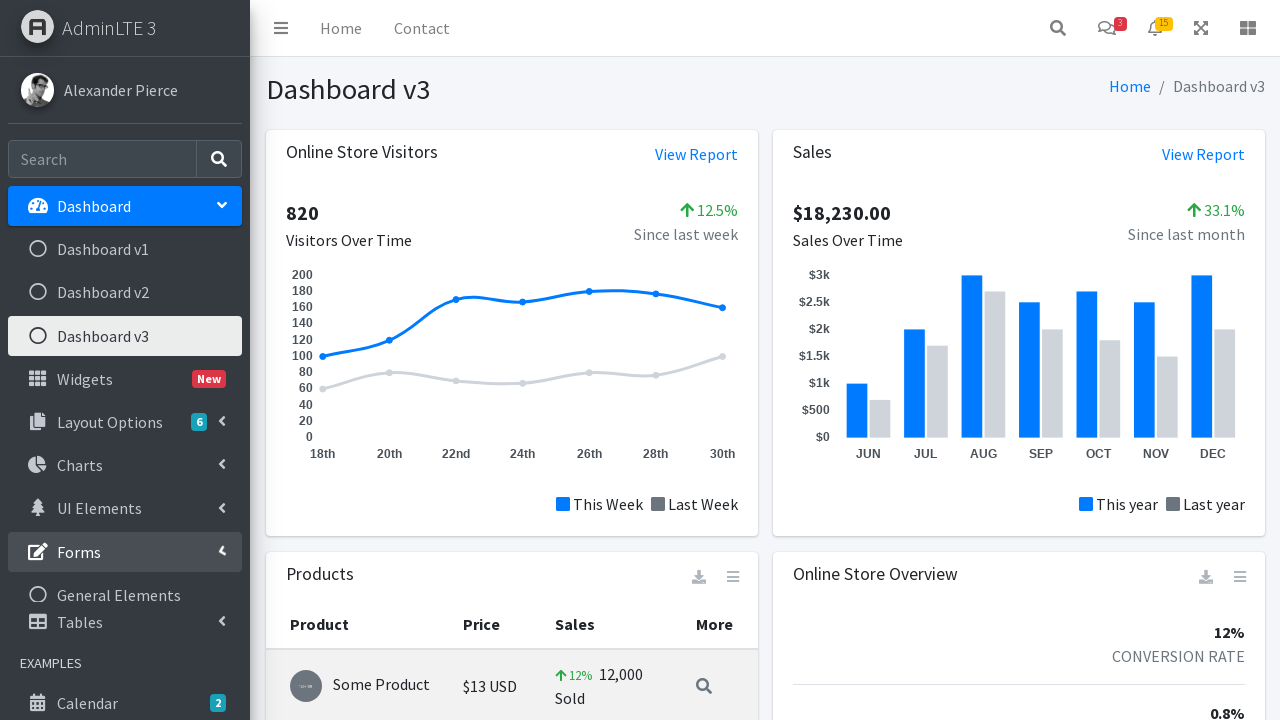

Clicked general forms menu item at (125, 595) on .mt-2 >ul > li:nth-child(6) > ul > li:nth-child(1)
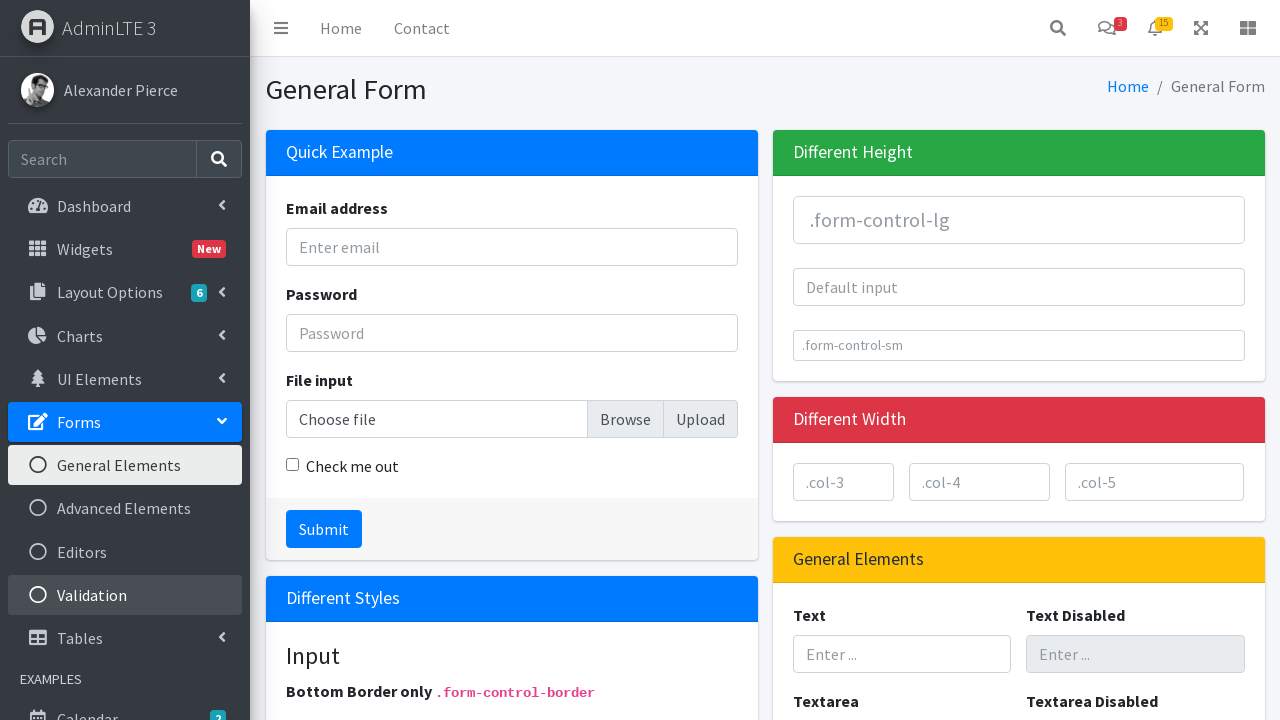

Navigated to AdminLTE general forms page
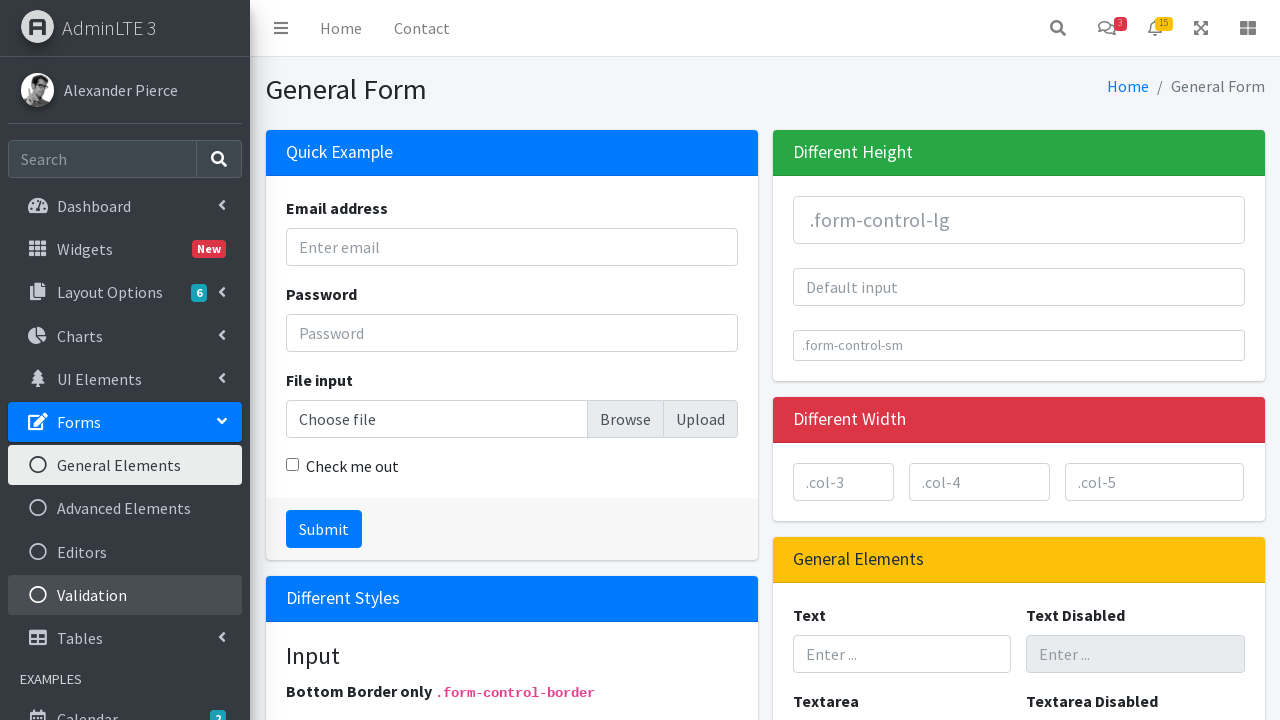

Filled col-3 input field with value '10' on .card.card-danger > div:nth-child(2) > div > .col-3 > input
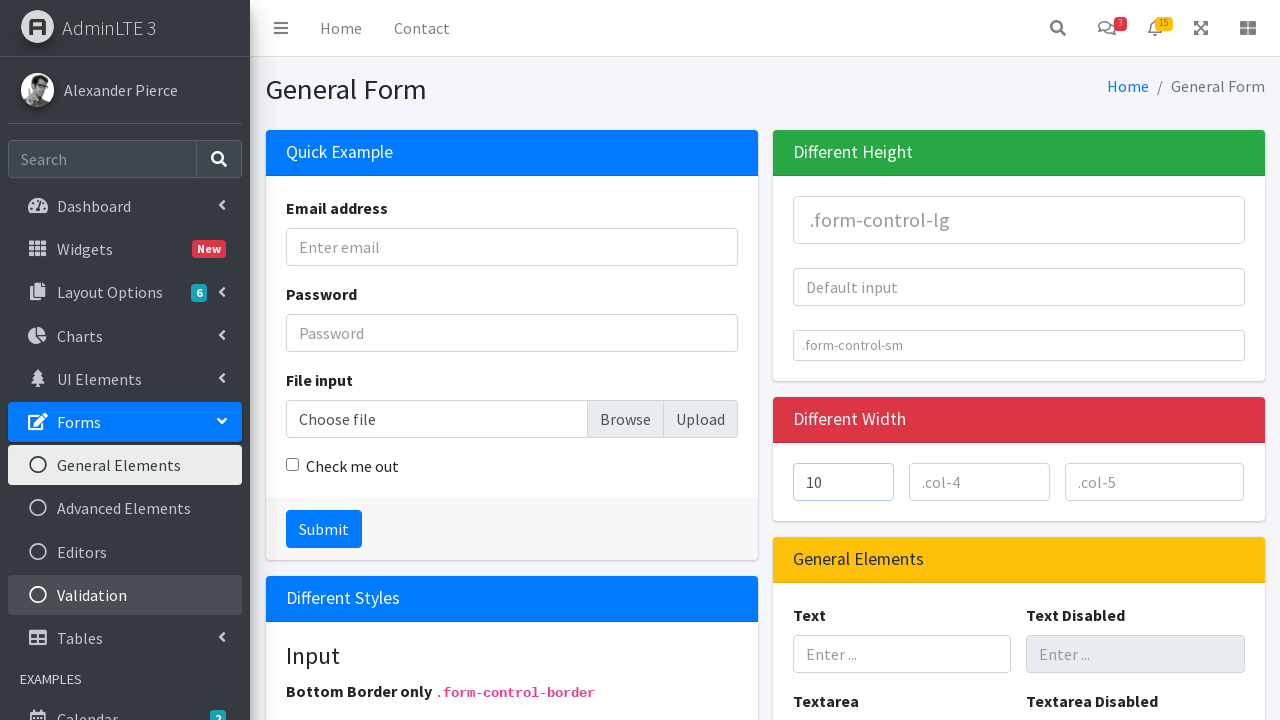

Filled col-4 input field with value '20' on .card.card-danger > div:nth-child(2) > div > .col-4 > input
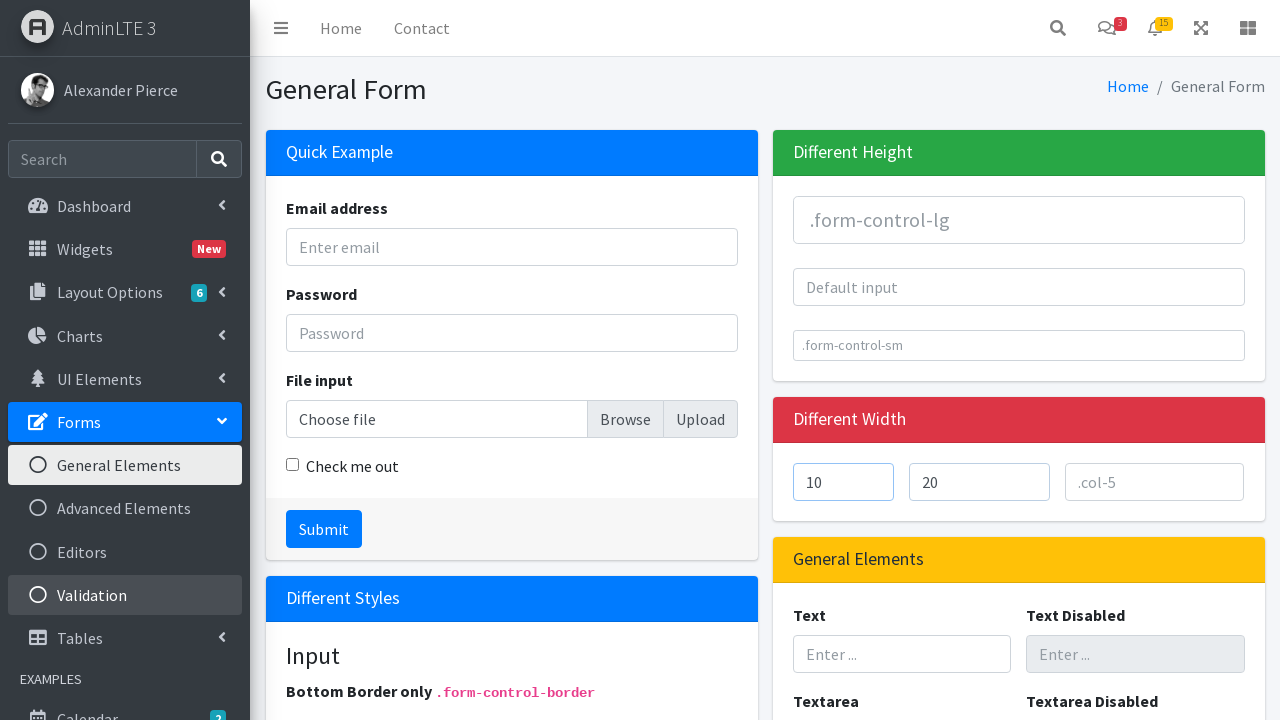

Filled col-5 input field with value '30' on .card.card-danger > div:nth-child(2) > div > .col-5 > input
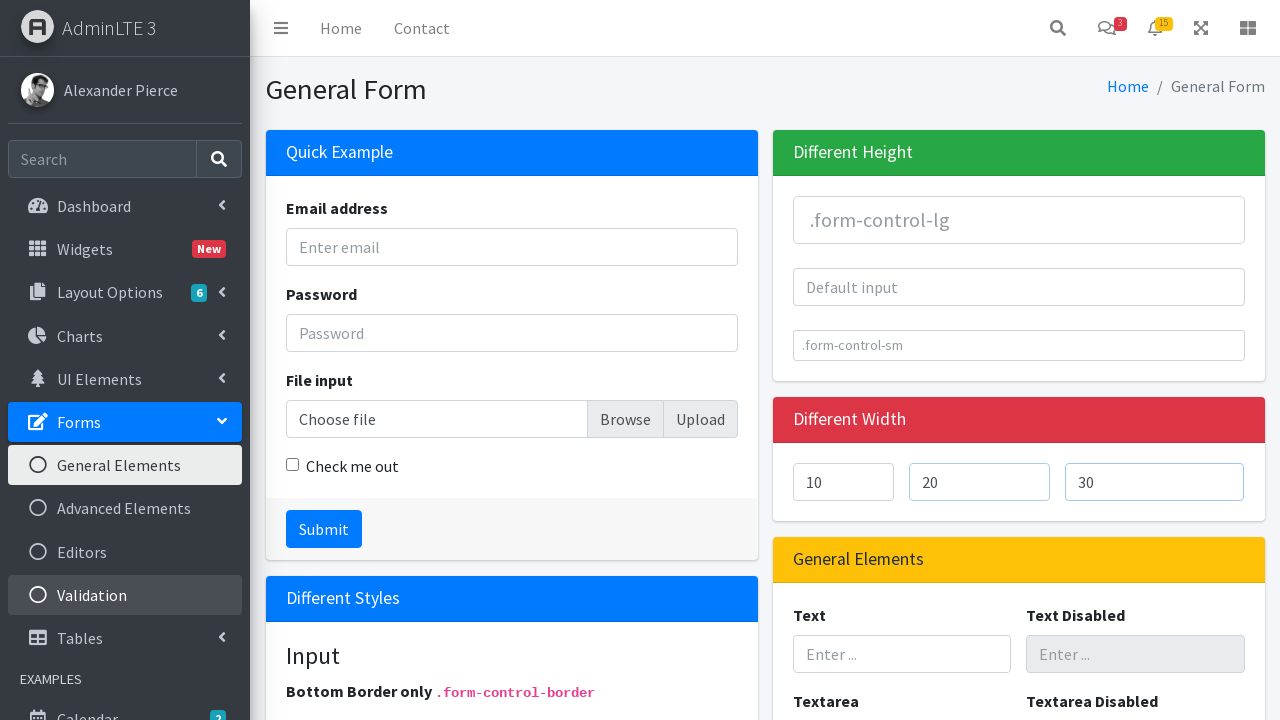

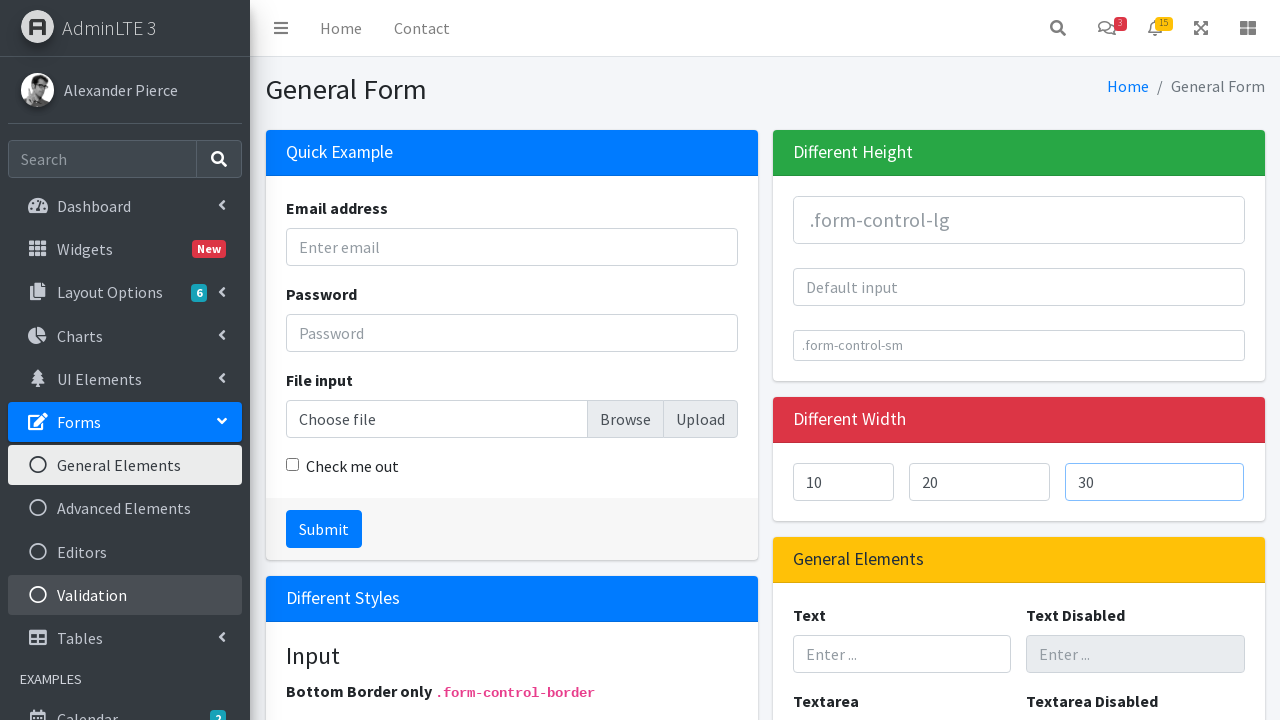